Tests submitting a valid email in the text box form and verifies the output displays the entered email

Starting URL: https://demoqa.com/text-box

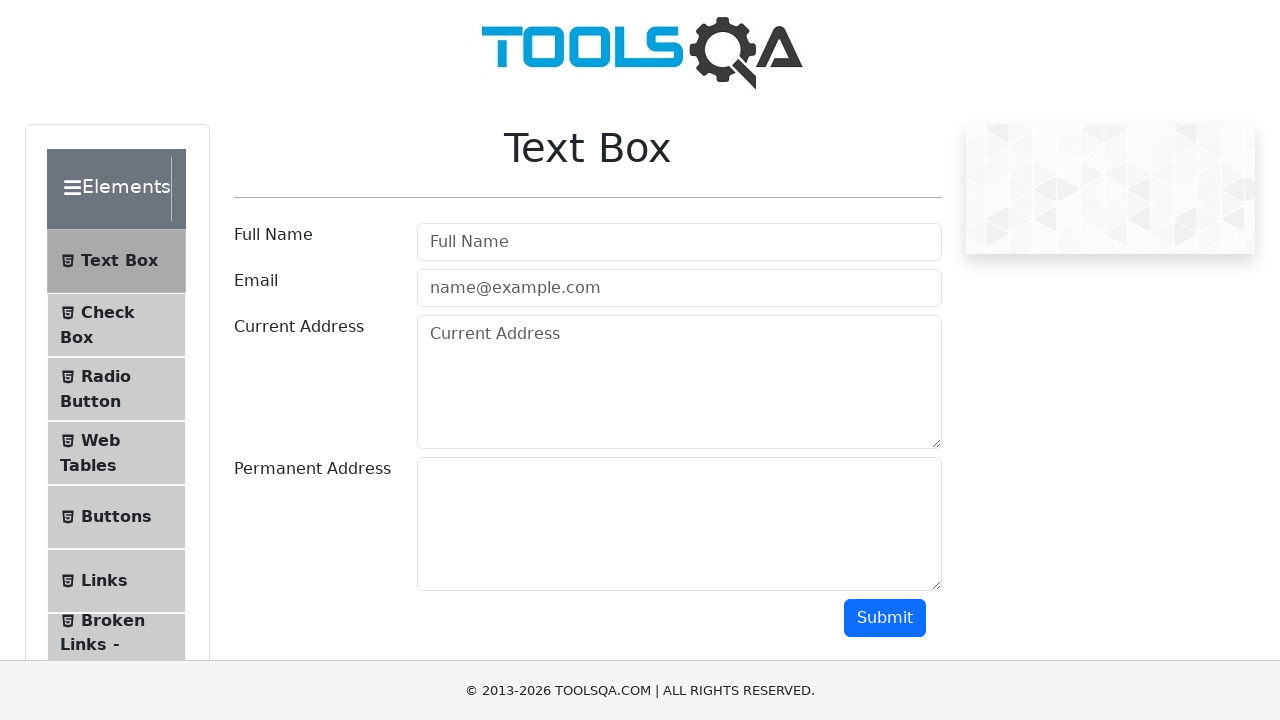

Filled email field with 'test@test.com' on #userEmail
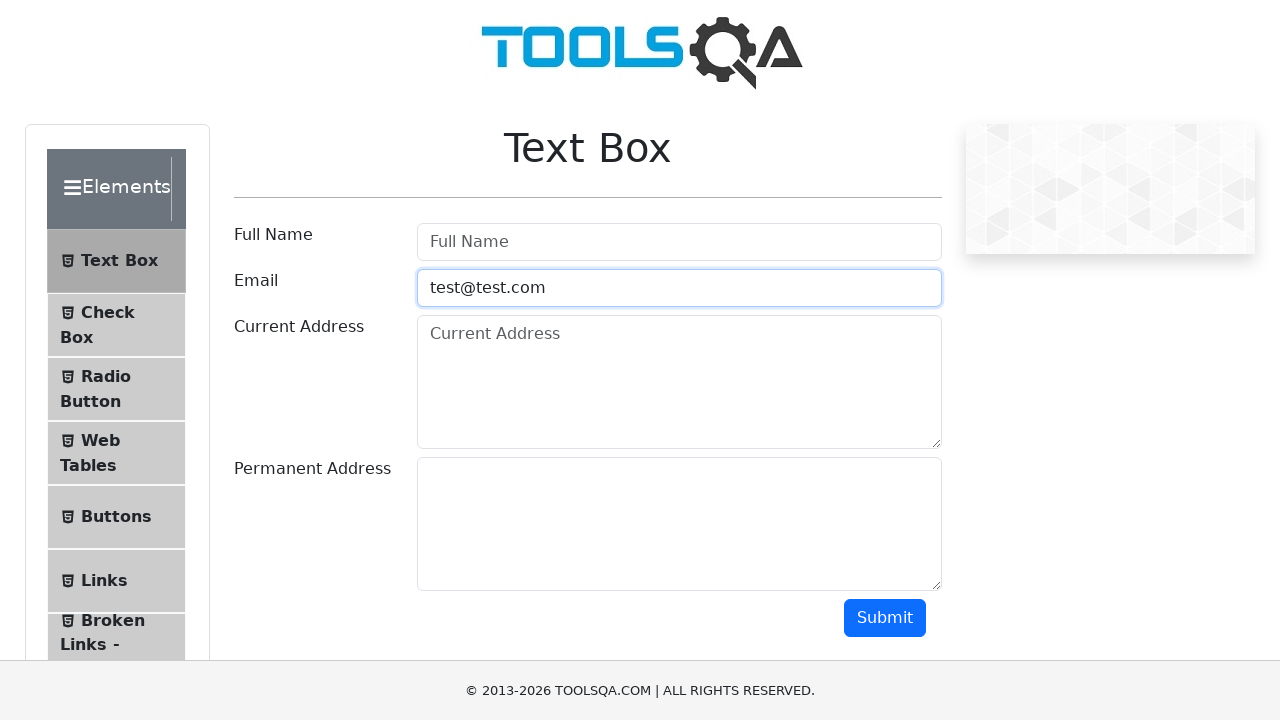

Scrolled submit button into view
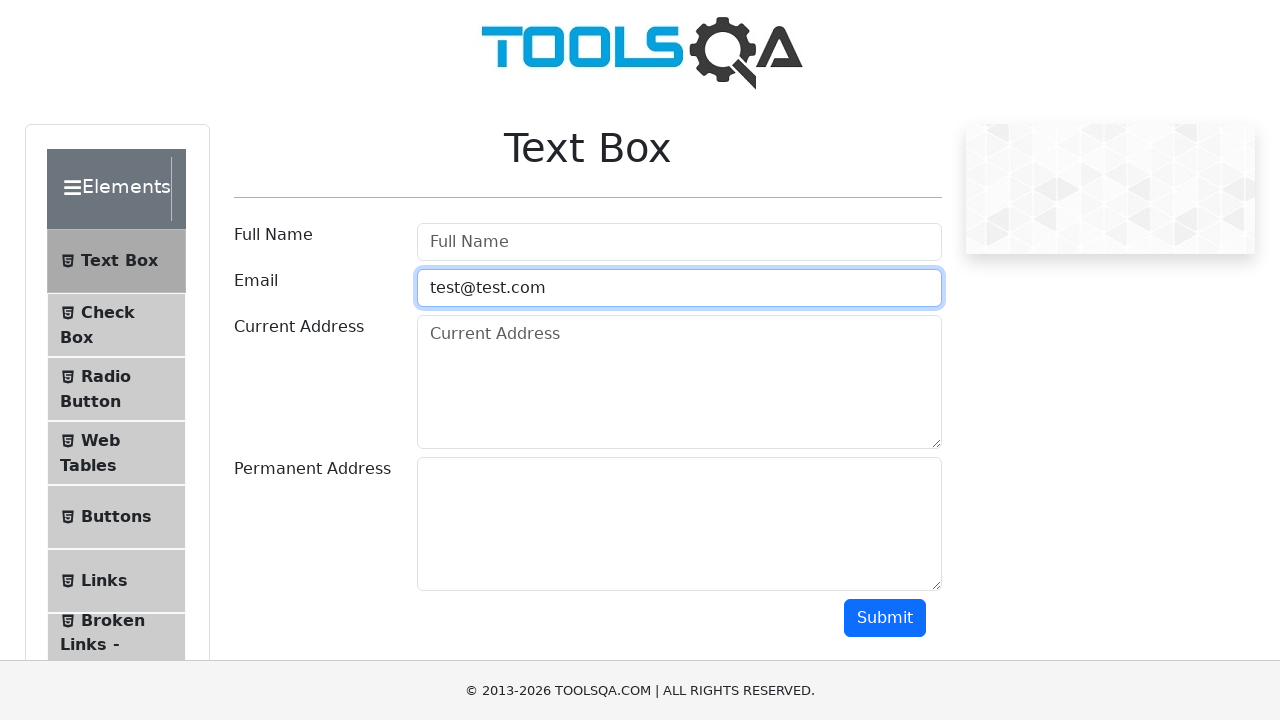

Clicked submit button to submit email at (885, 618) on #submit
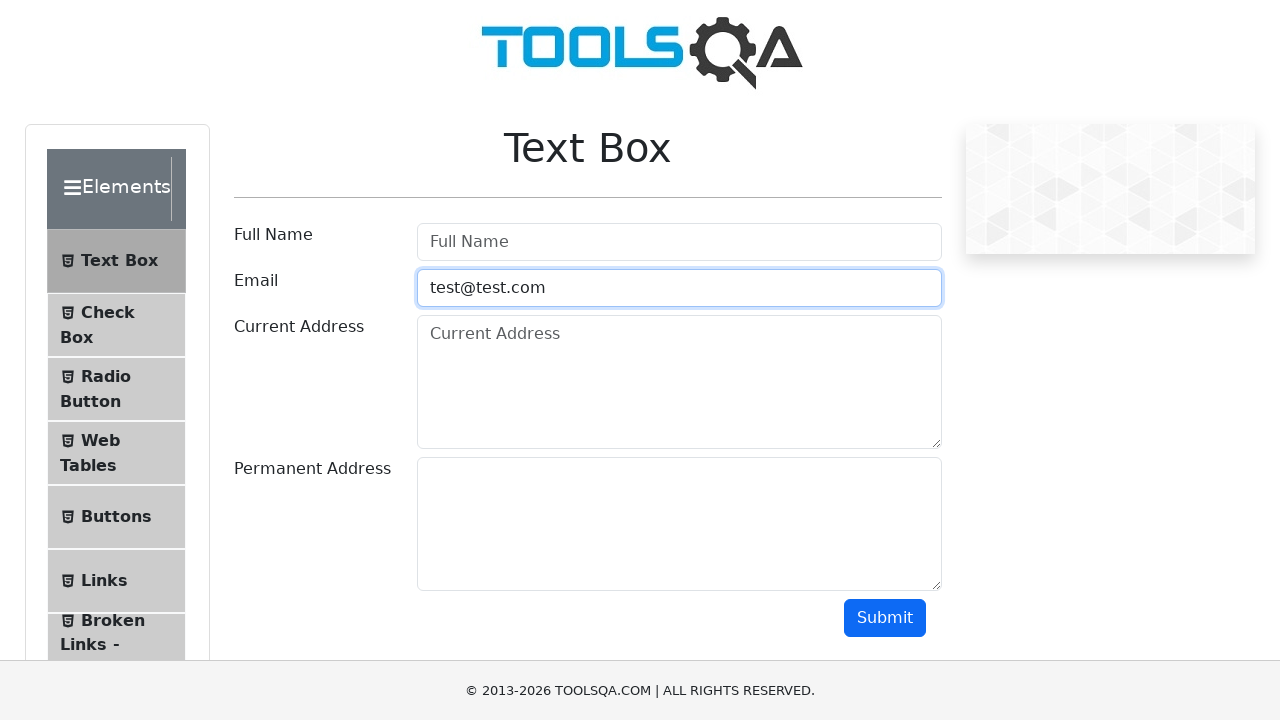

Email output field appeared, confirming form submission
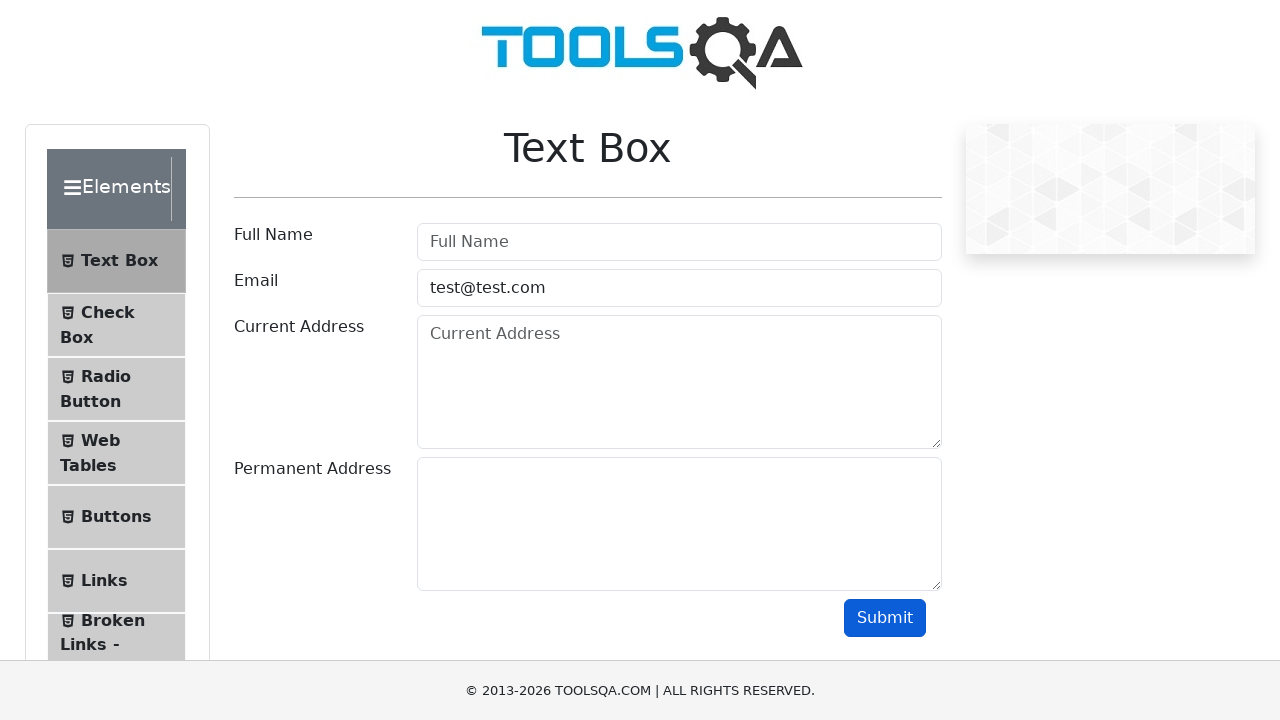

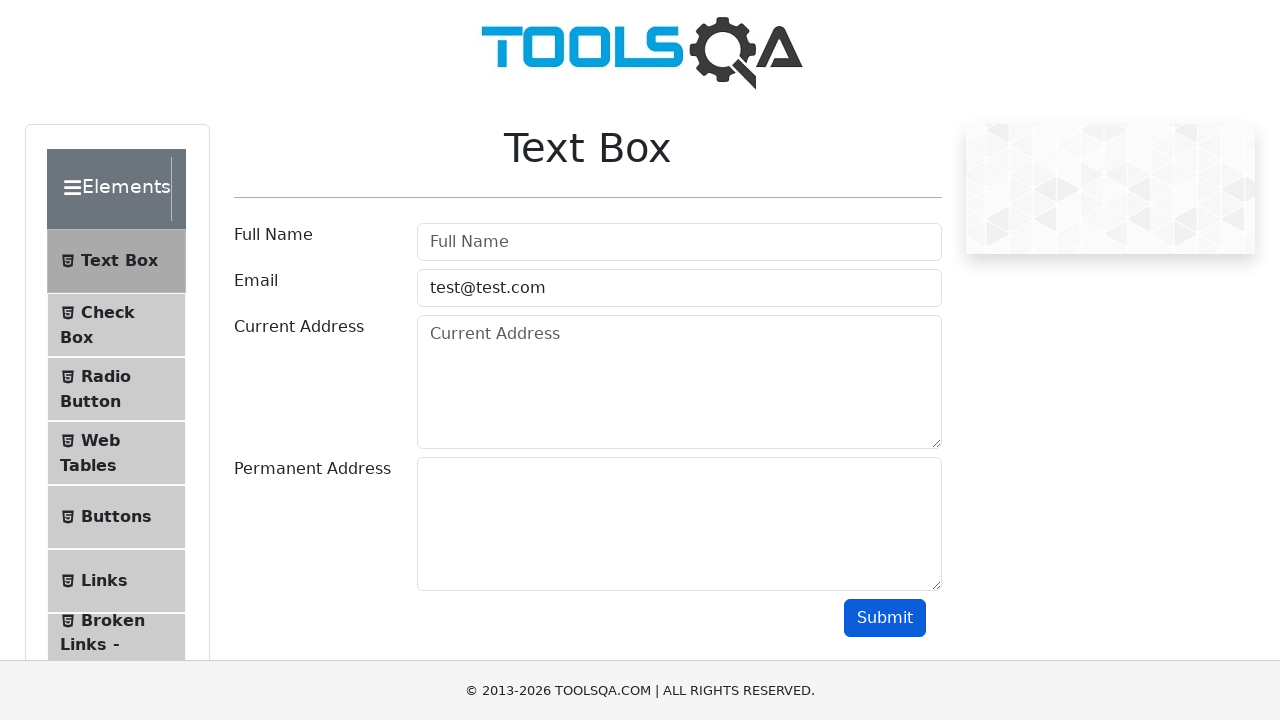